Tests checkbox functionality by clicking checkboxes to select and deselect them, verifying their state changes correctly

Starting URL: https://kristinek.github.io/site/examples/actions

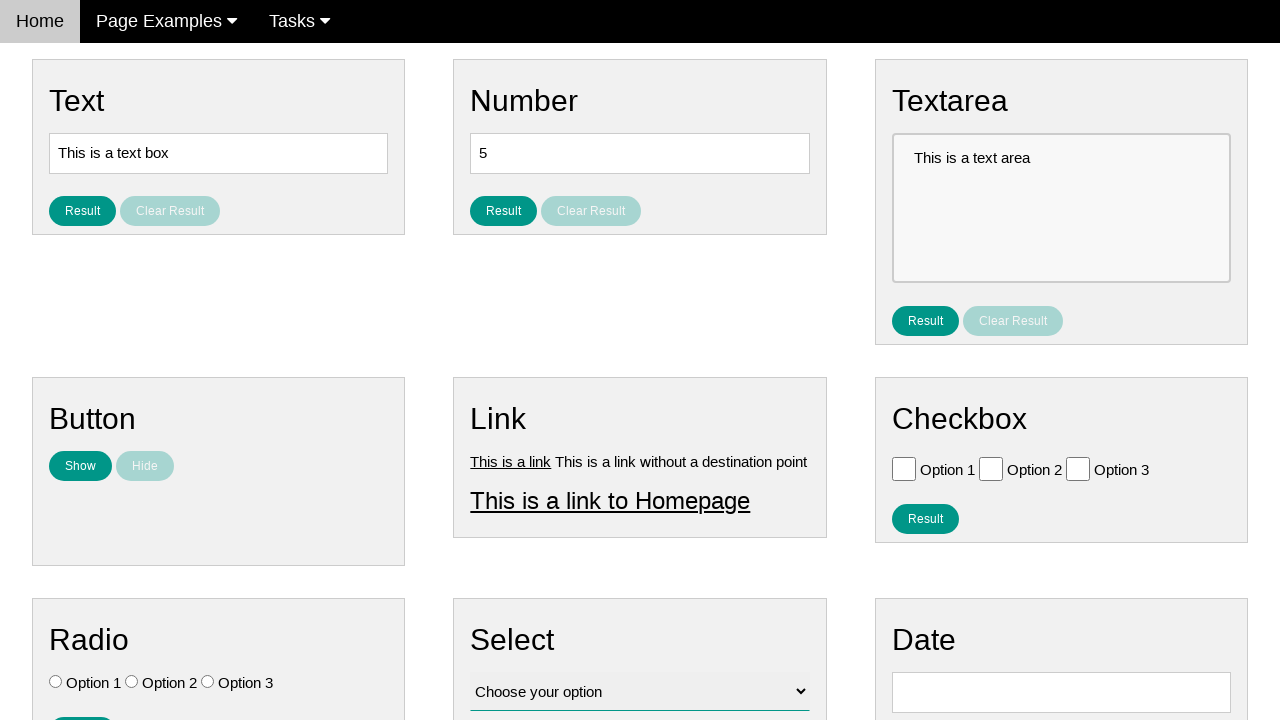

Navigated to checkbox actions test page
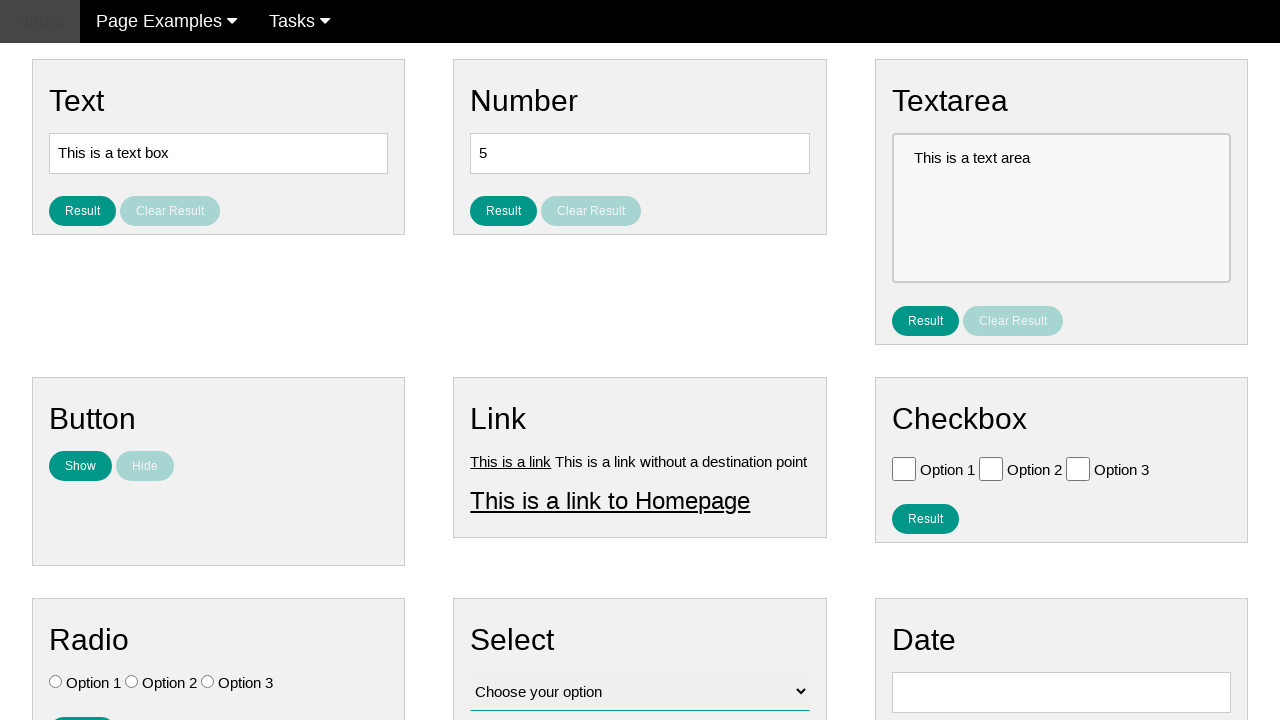

Located all checkboxes on the page
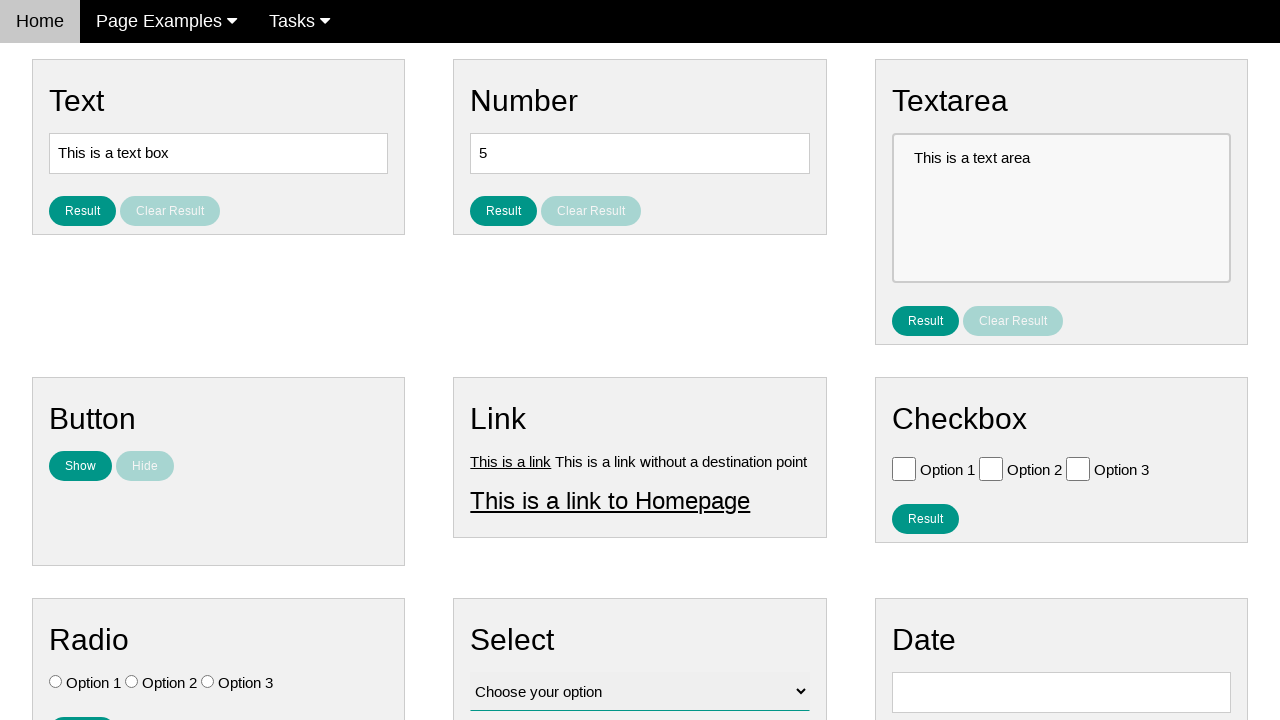

Found 3 checkboxes on the page
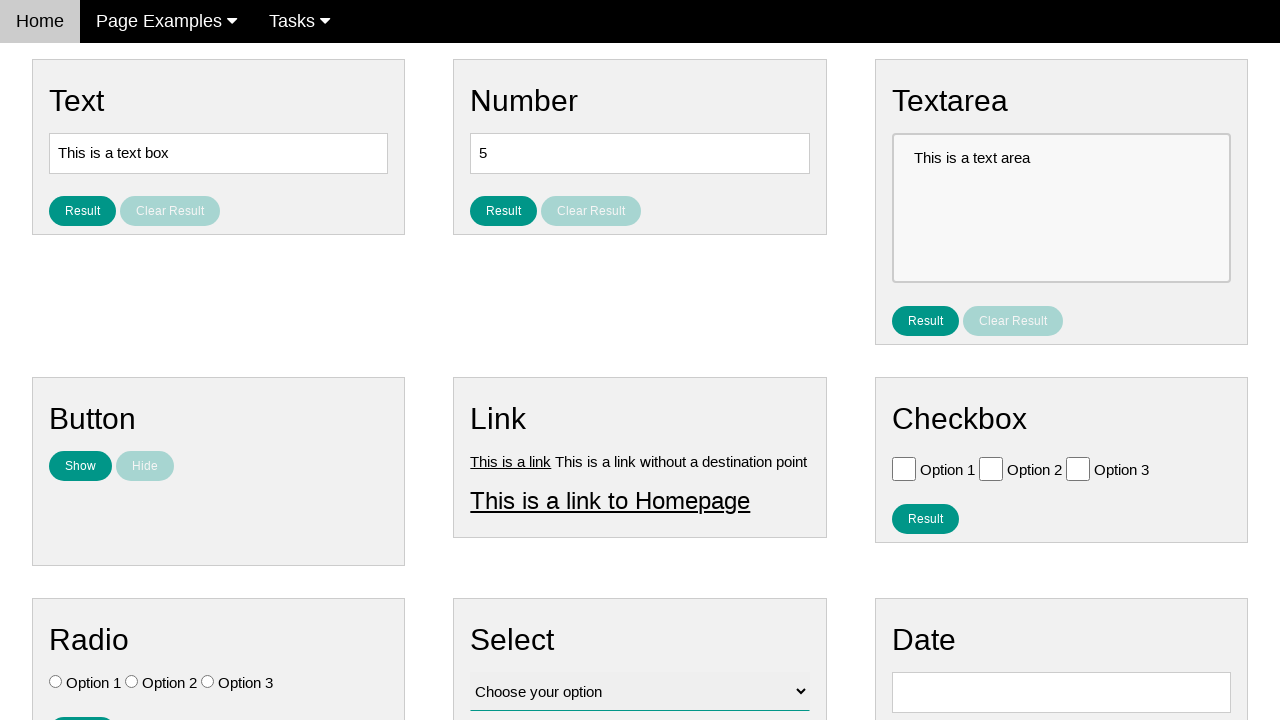

Clicked checkbox 1 to select it at (904, 468) on .w3-check[type='checkbox'] >> nth=0
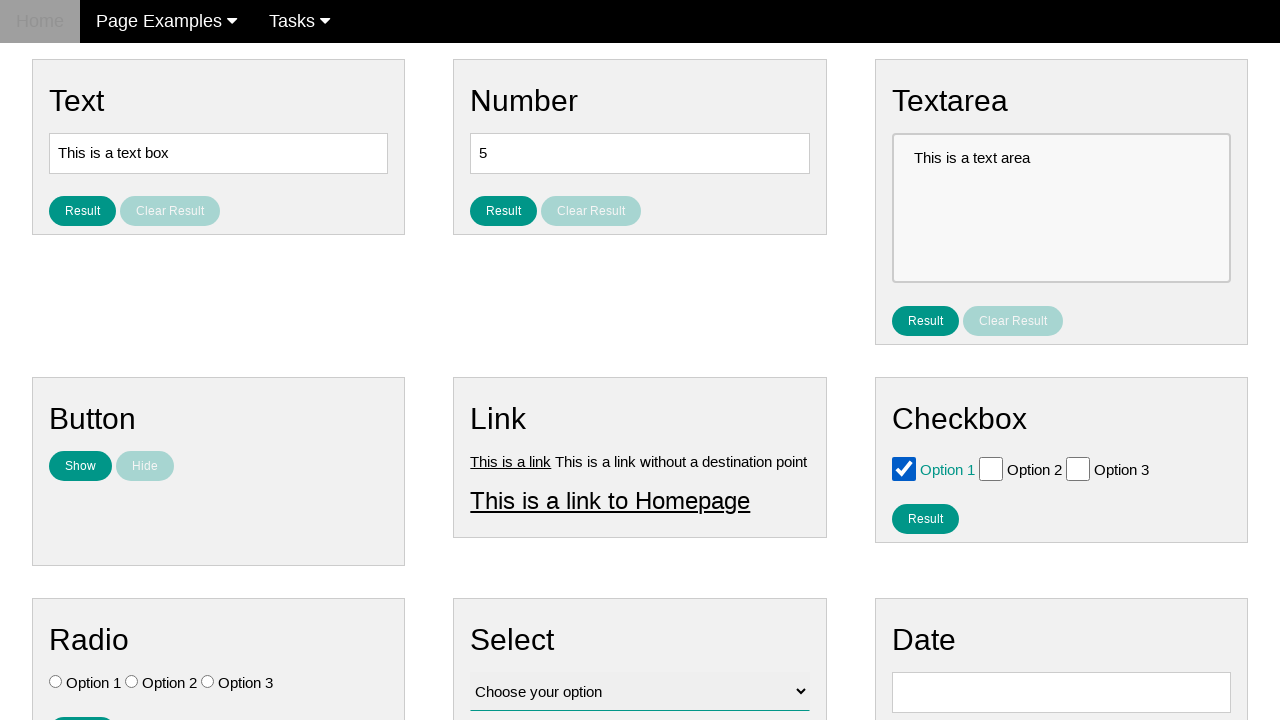

Clicked checkbox 1 again to deselect it at (904, 468) on .w3-check[type='checkbox'] >> nth=0
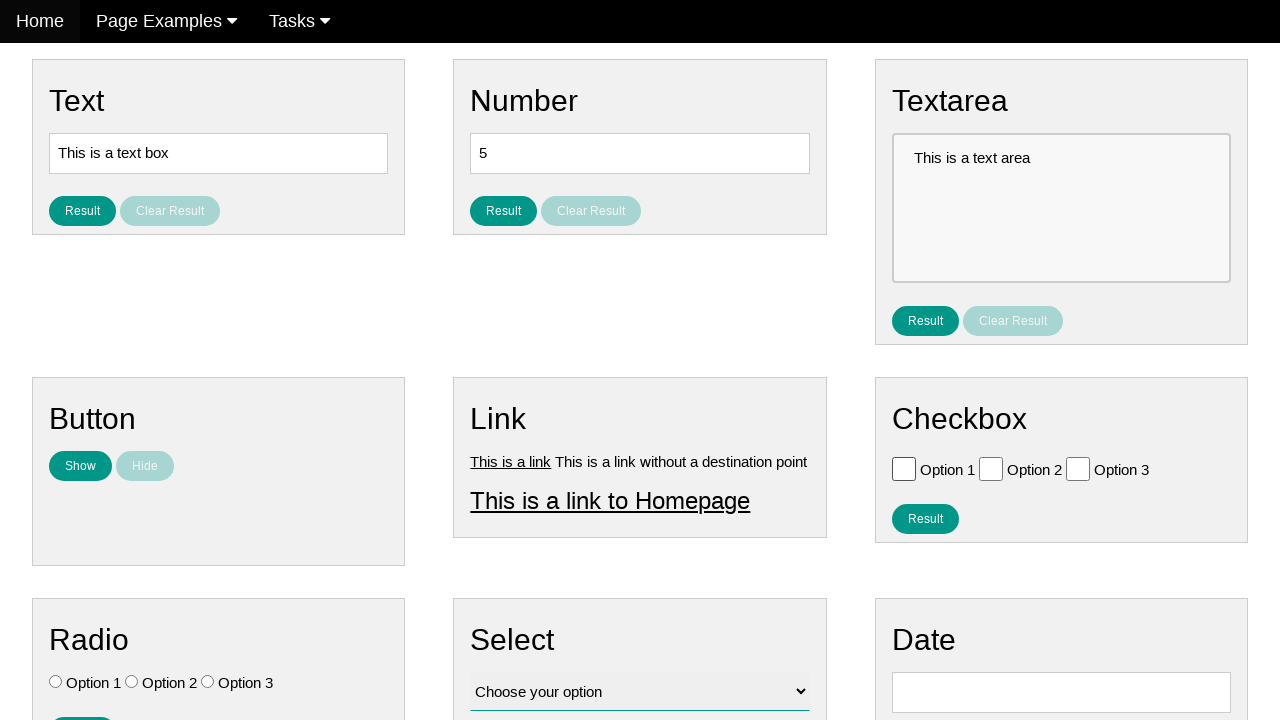

Clicked checkbox 2 to select it at (991, 468) on .w3-check[type='checkbox'] >> nth=1
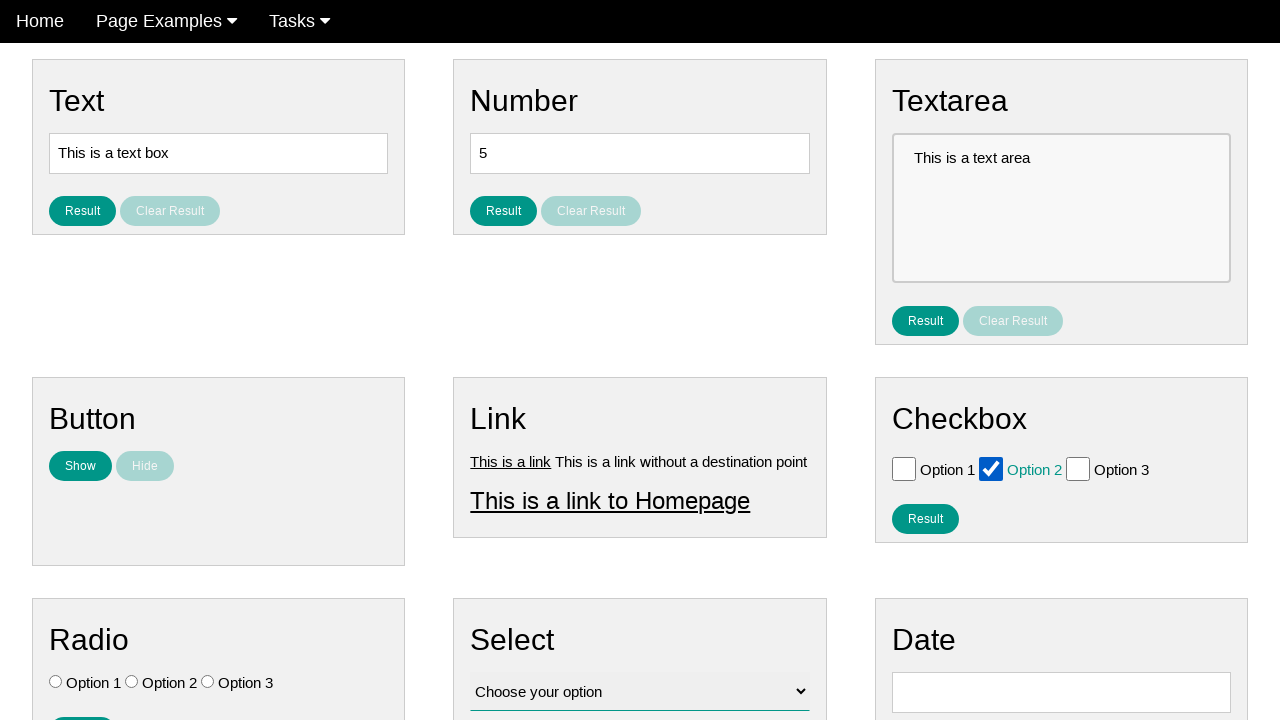

Clicked checkbox 2 again to deselect it at (991, 468) on .w3-check[type='checkbox'] >> nth=1
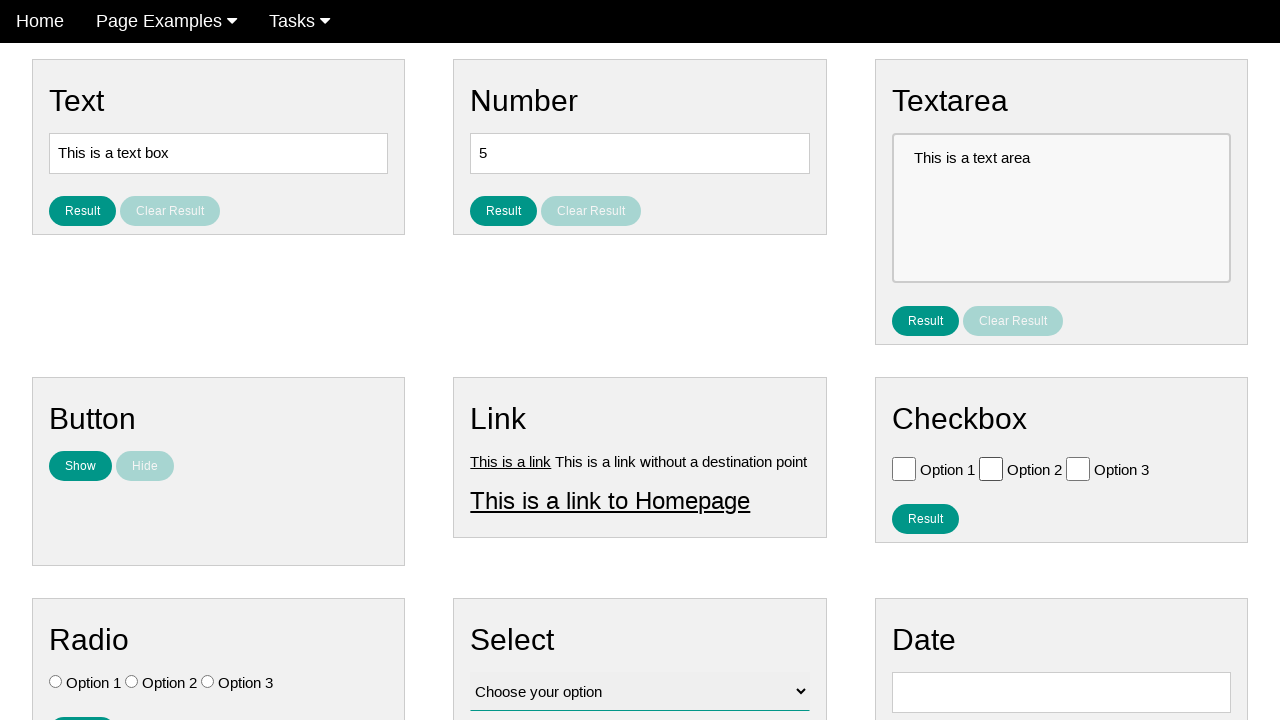

Clicked checkbox 3 to select it at (1078, 468) on .w3-check[type='checkbox'] >> nth=2
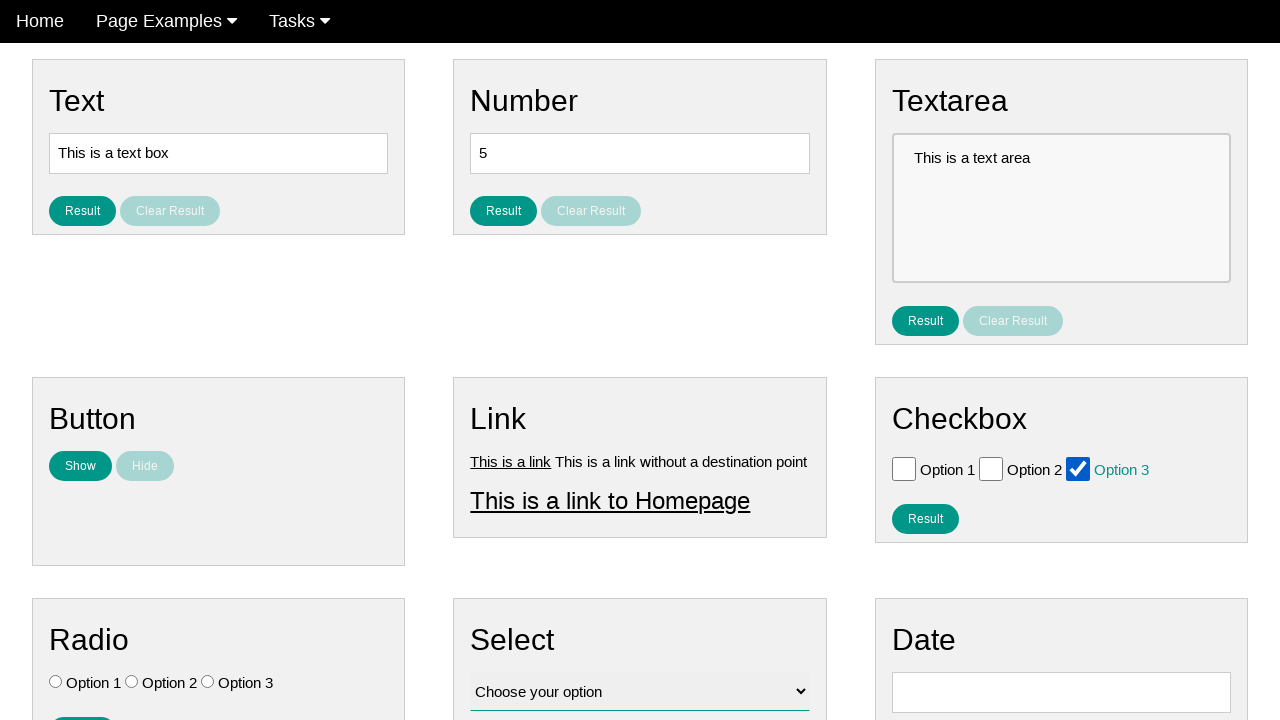

Clicked checkbox 3 again to deselect it at (1078, 468) on .w3-check[type='checkbox'] >> nth=2
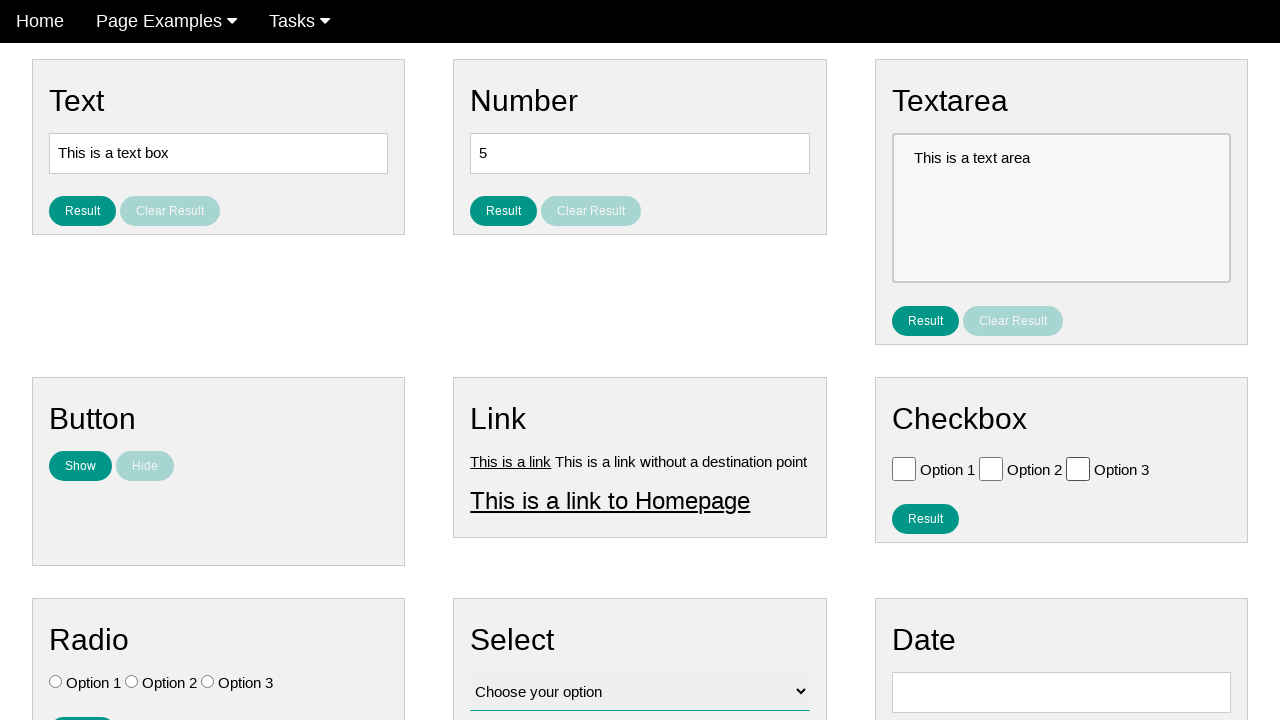

Located Option 3 checkbox
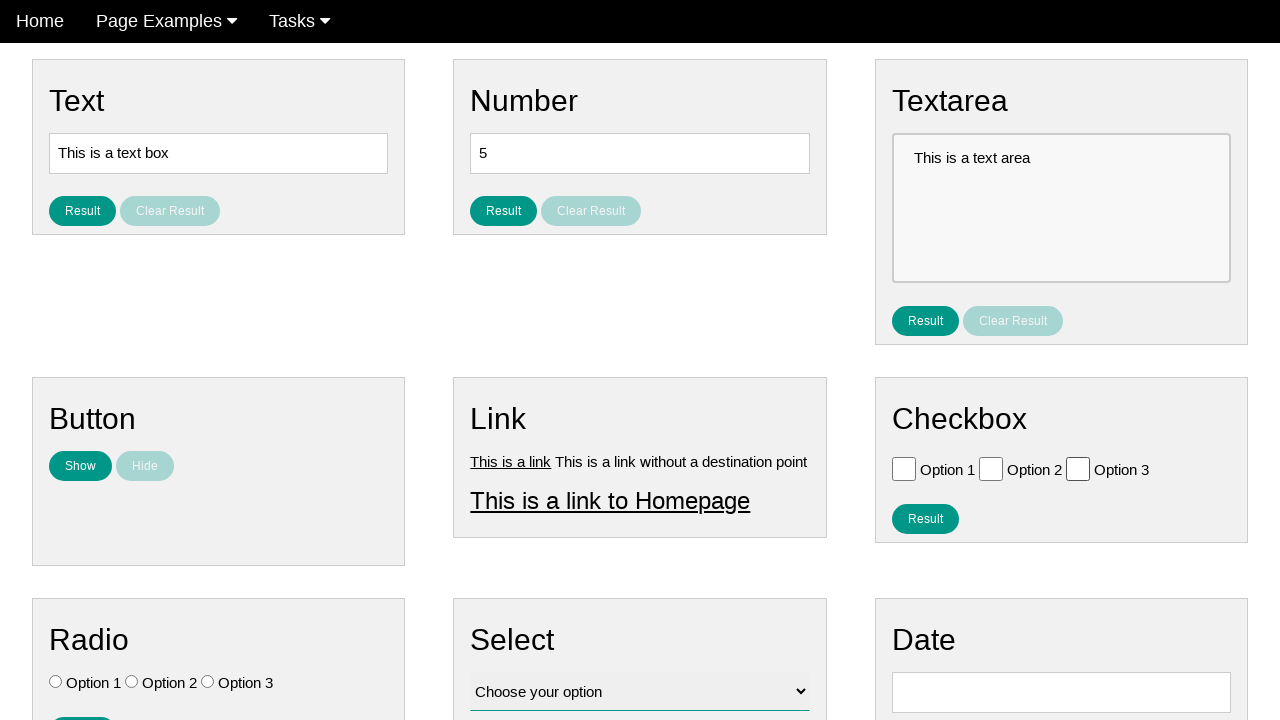

Clicked Option 3 checkbox to select it at (1078, 468) on .w3-check[value='Option 3'][type='checkbox']
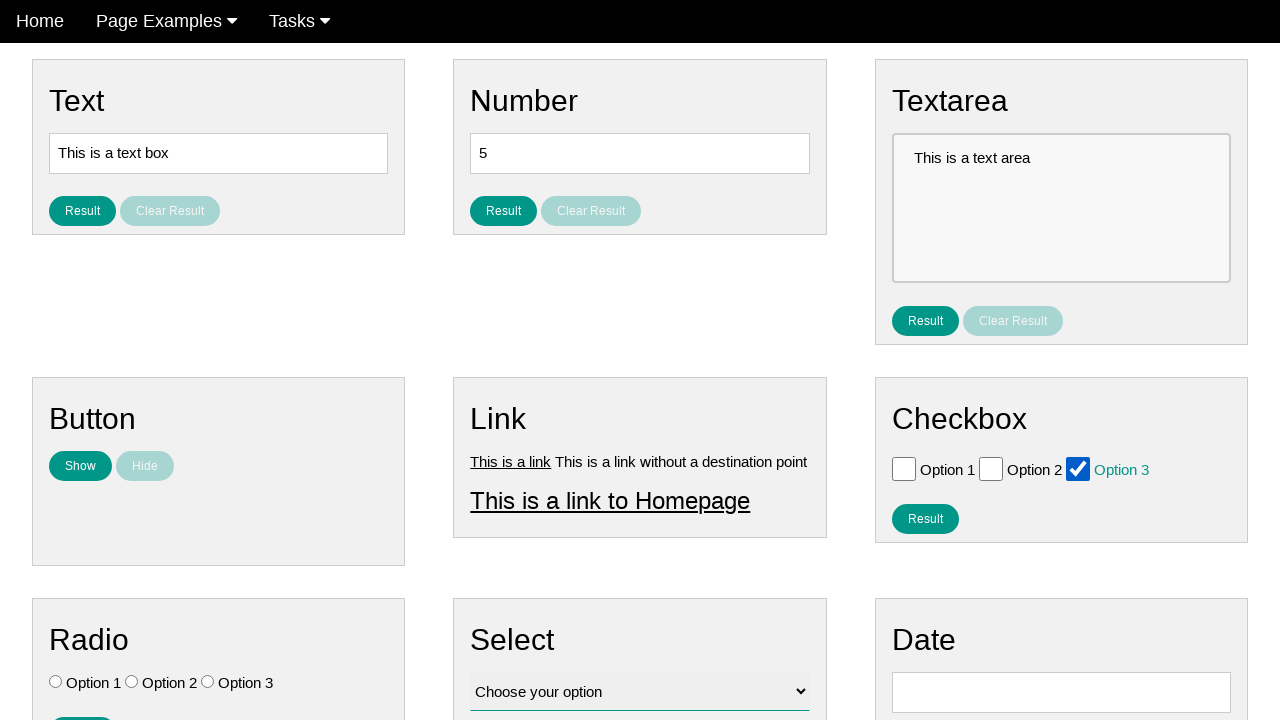

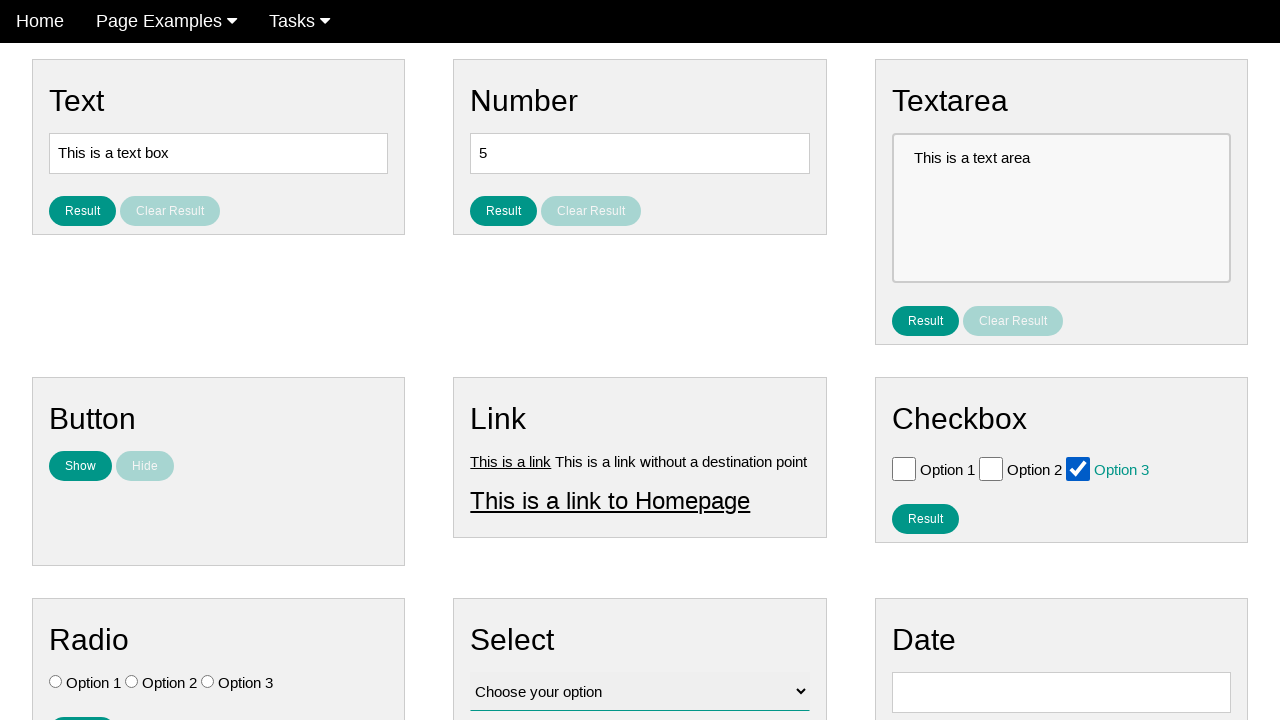